Opens the CSDN website, maximizes the browser window, and refreshes the page to verify basic browser navigation capabilities.

Starting URL: https://www.csdn.net/

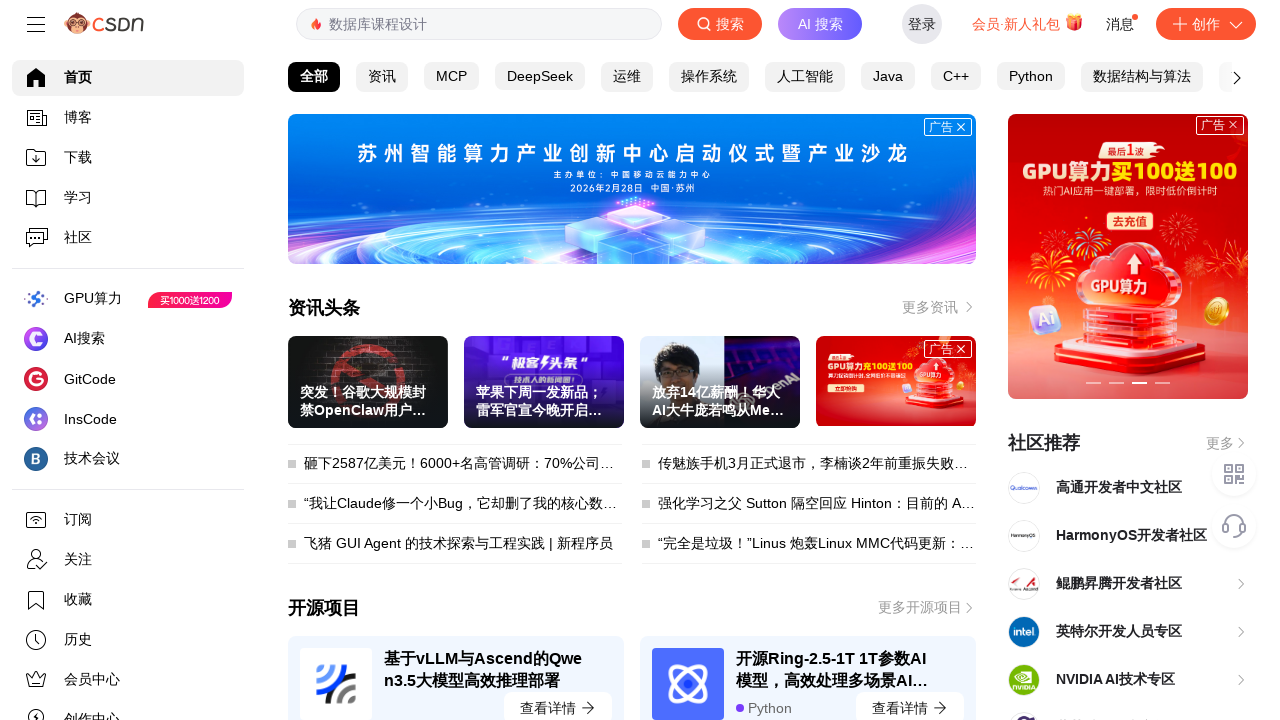

Set viewport to 1920x1080 to simulate maximized browser window
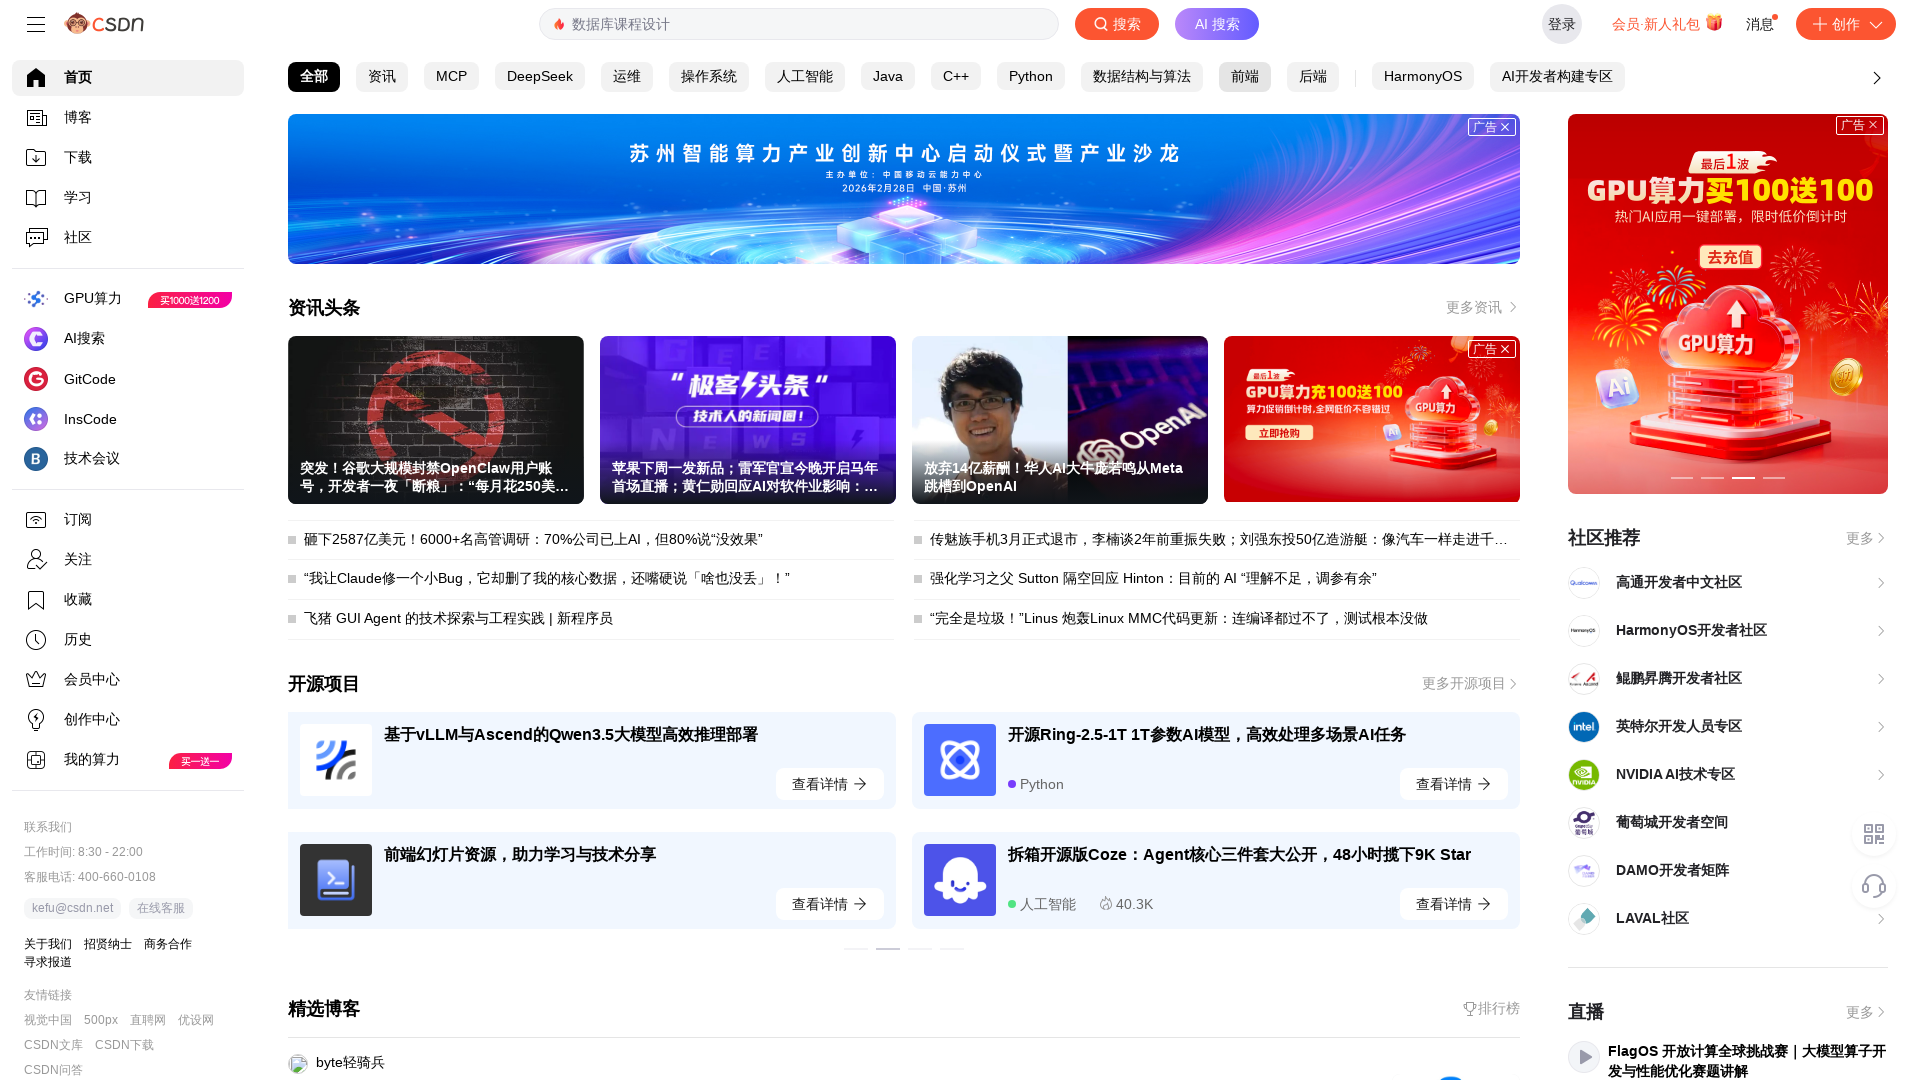

Refreshed the CSDN website page
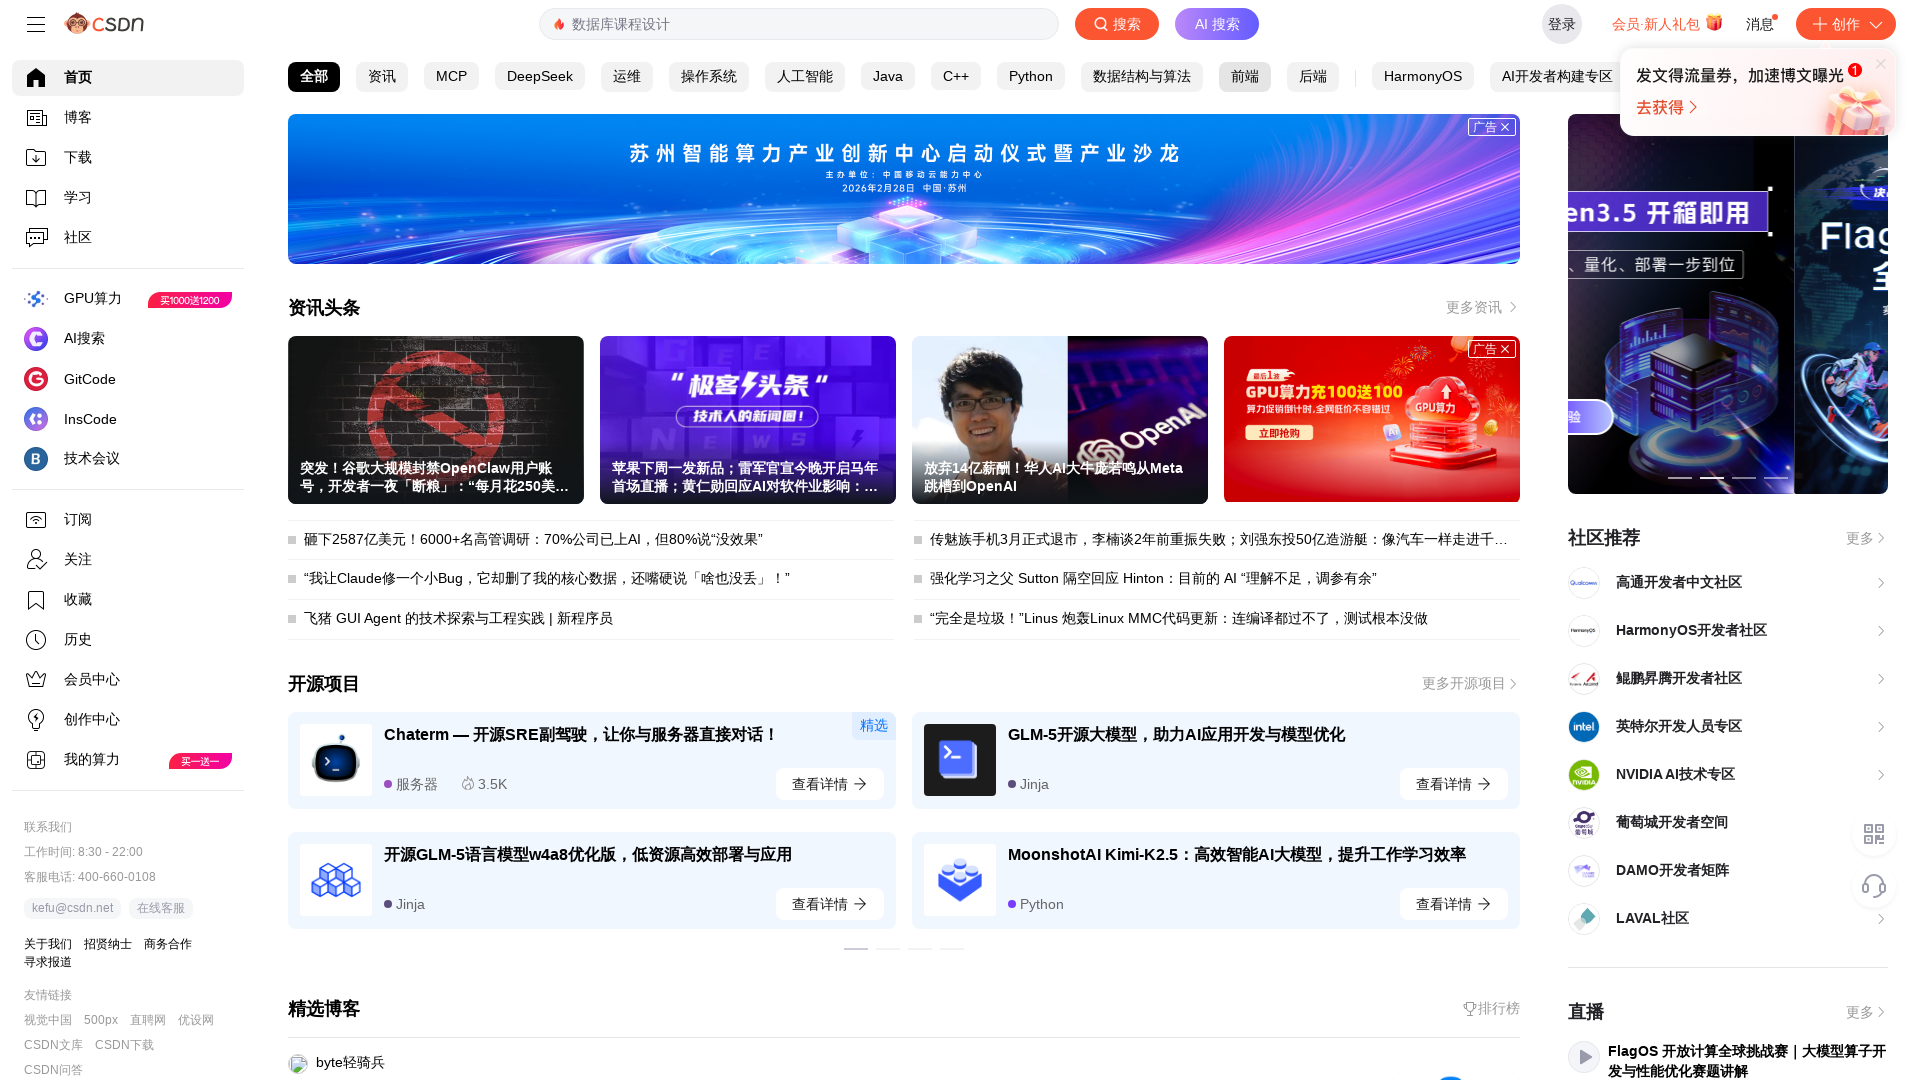

Page fully loaded after refresh
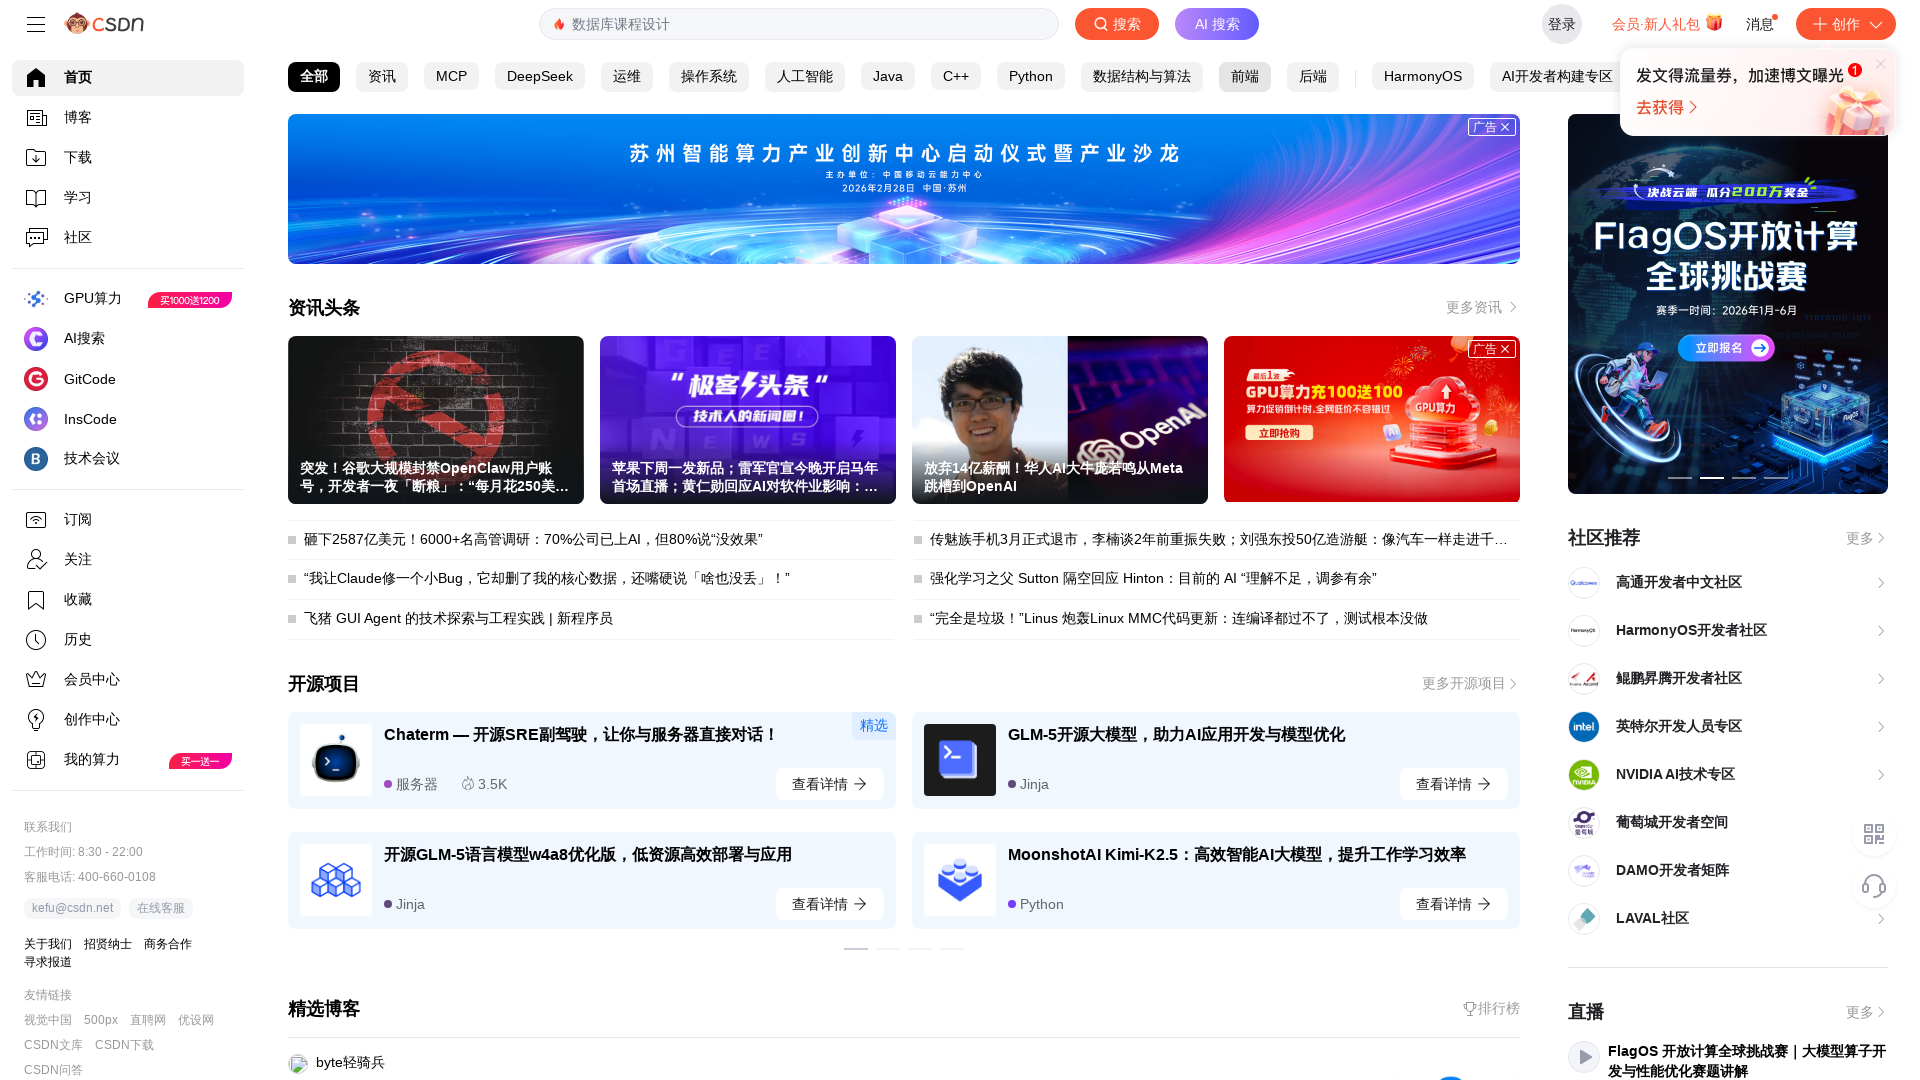

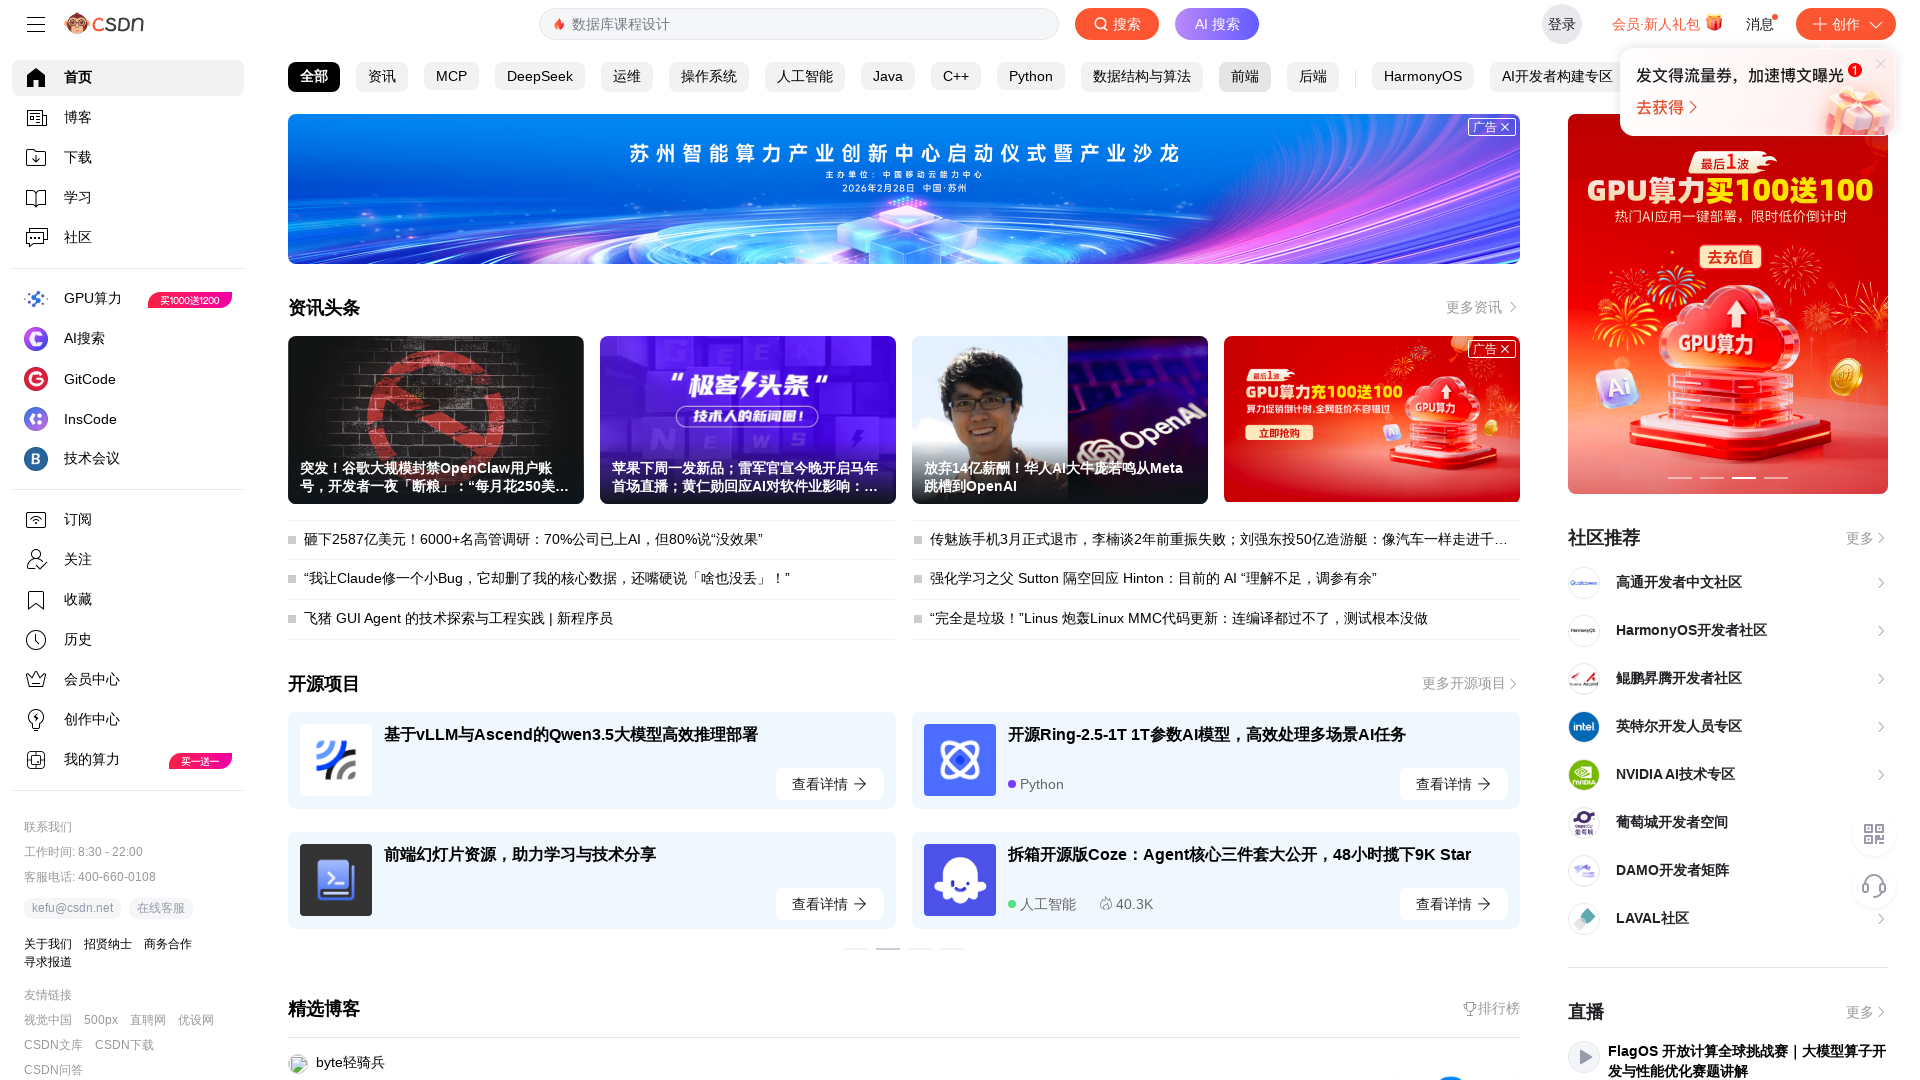